Navigates to W3Schools SQL page and verifies the presence and text of a specific link element

Starting URL: https://www.w3schools.com/sql/

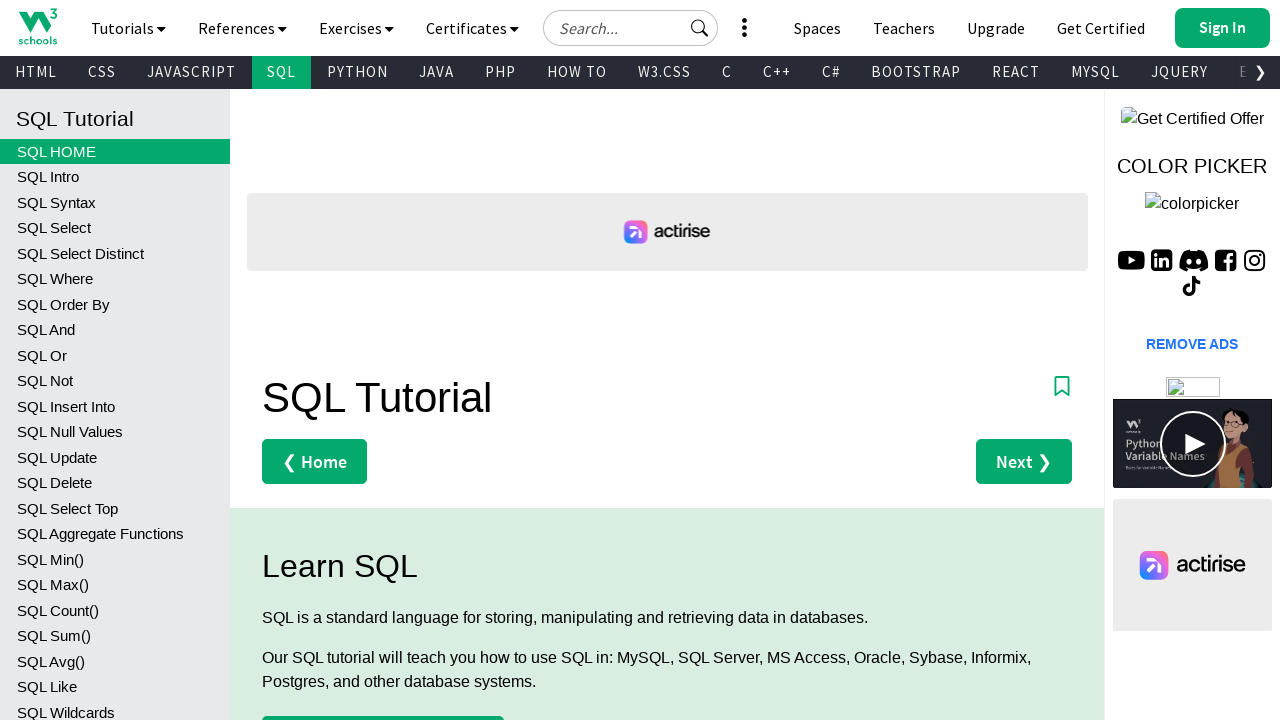

Navigated to W3Schools SQL page
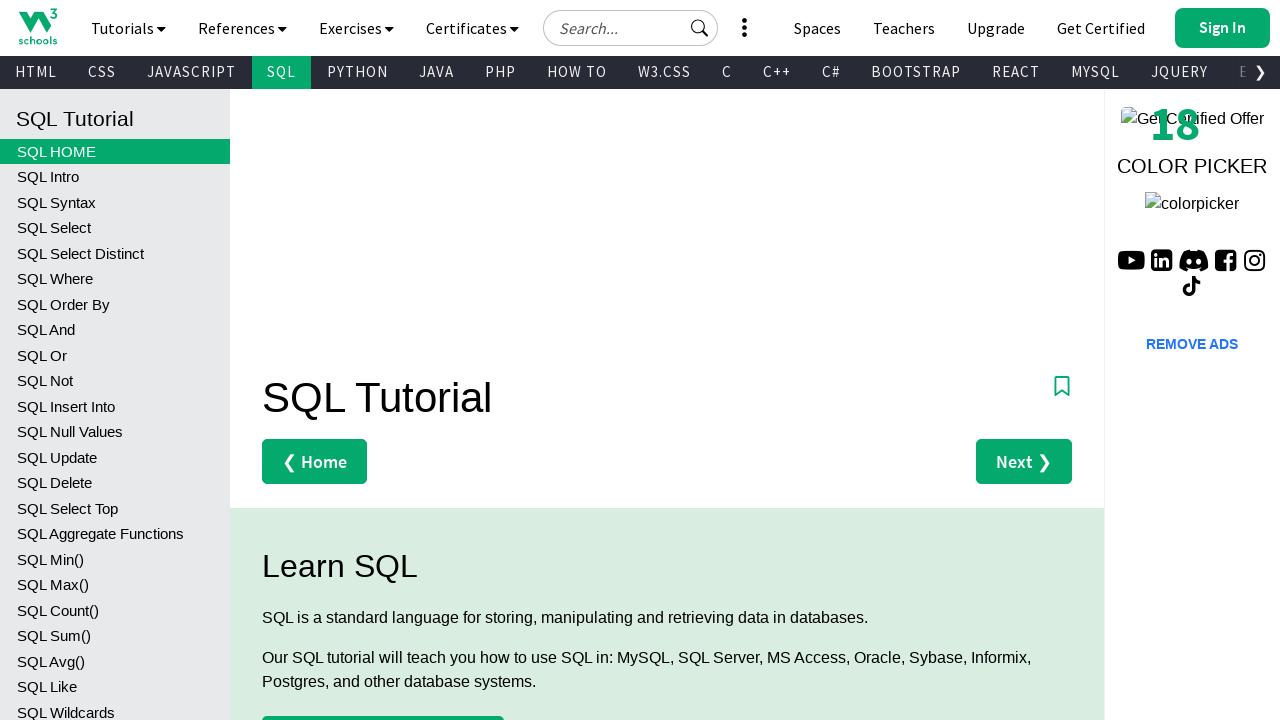

Waited for and found the 'Start learning SQL now »' link element
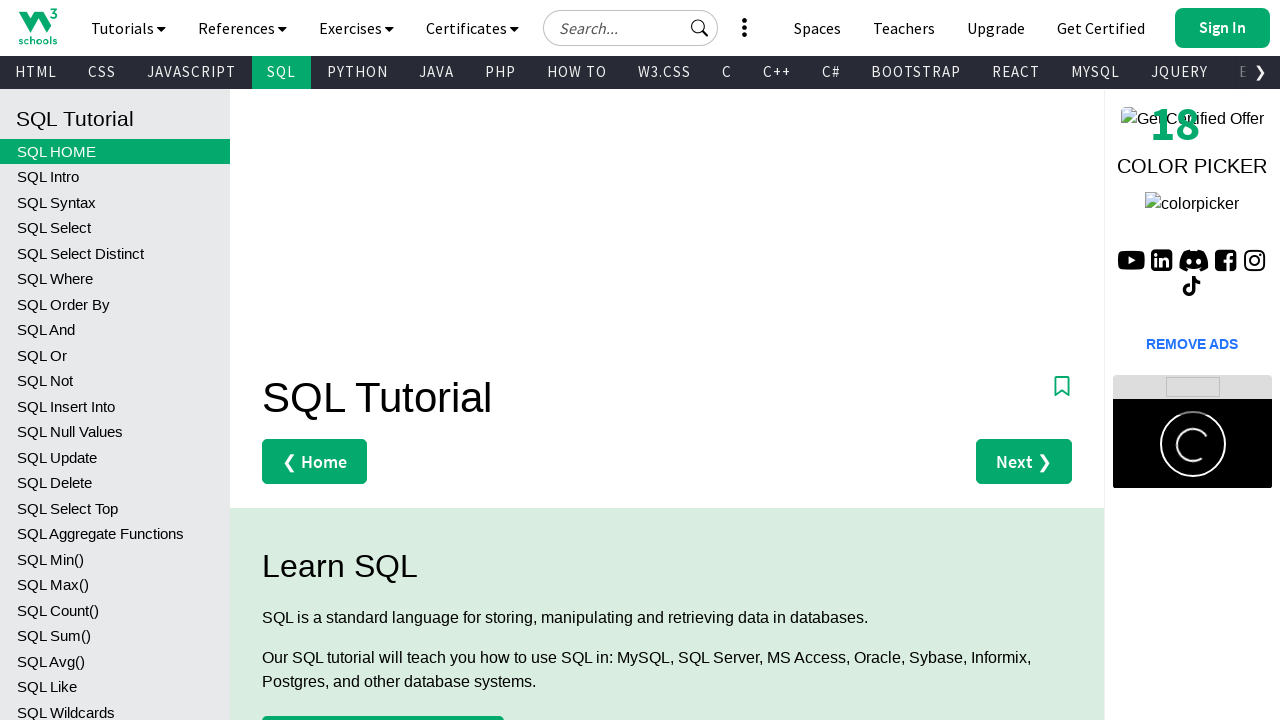

Retrieved text content from the link element
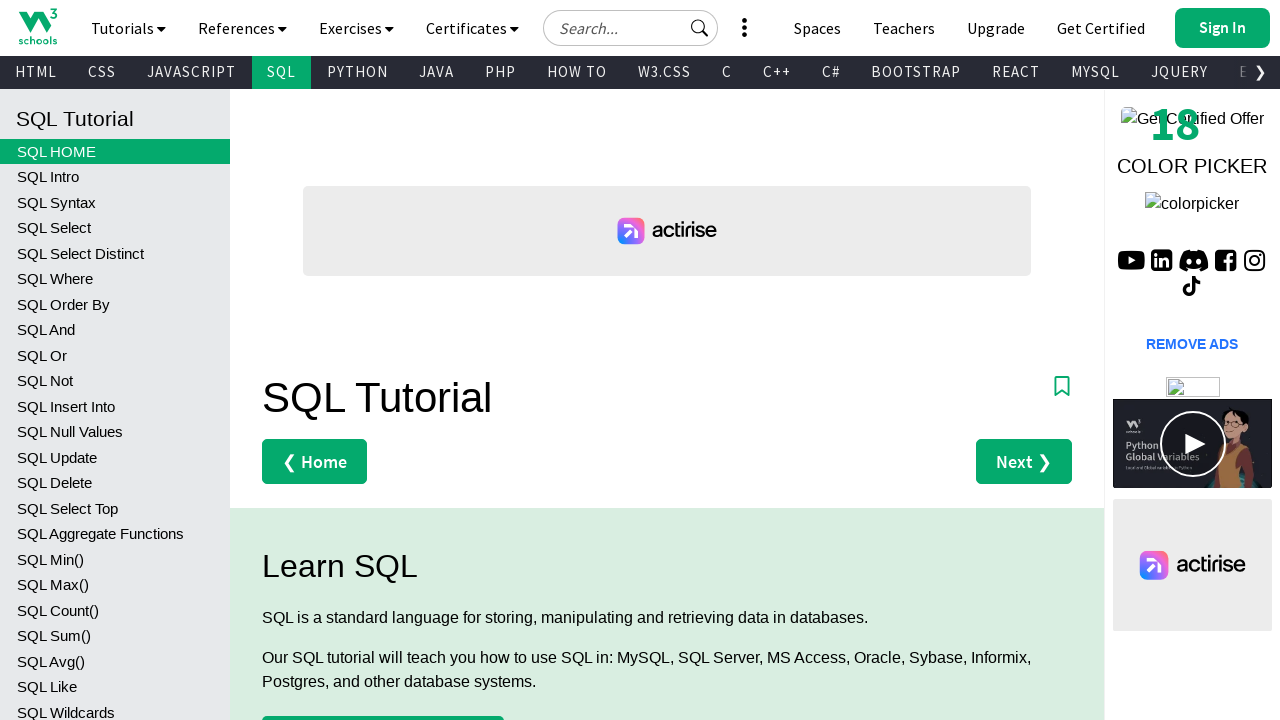

Verified link text matches expected value 'Start learning SQL now »'
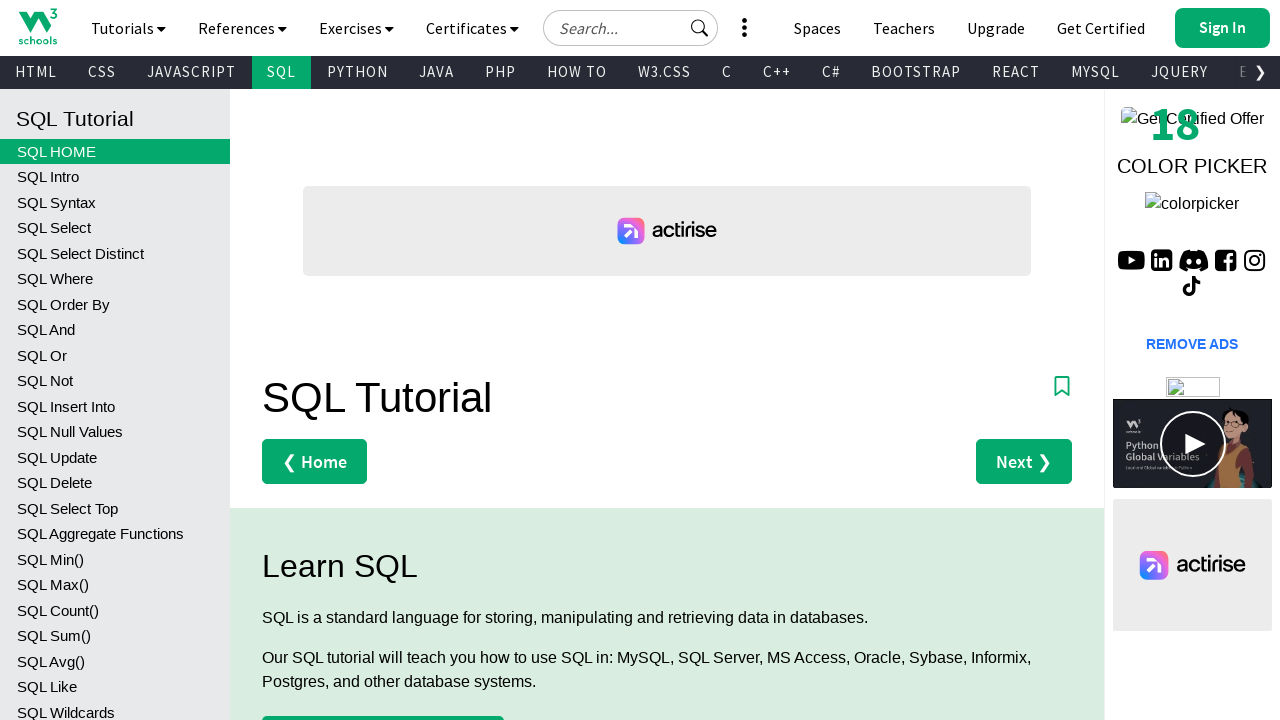

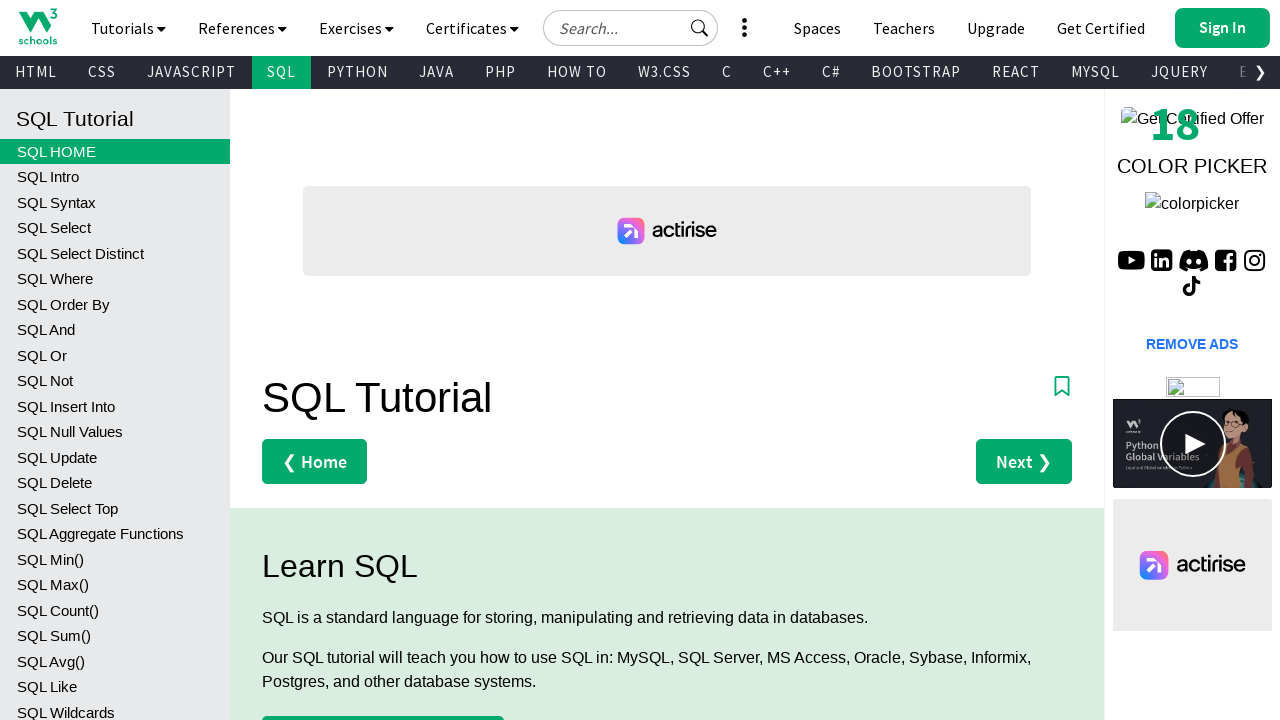